Tests the Contact Us form by clicking the contact link, filling in name, email, and message fields, then submitting the form

Starting URL: https://crio-qkart-frontend-qa.vercel.app/

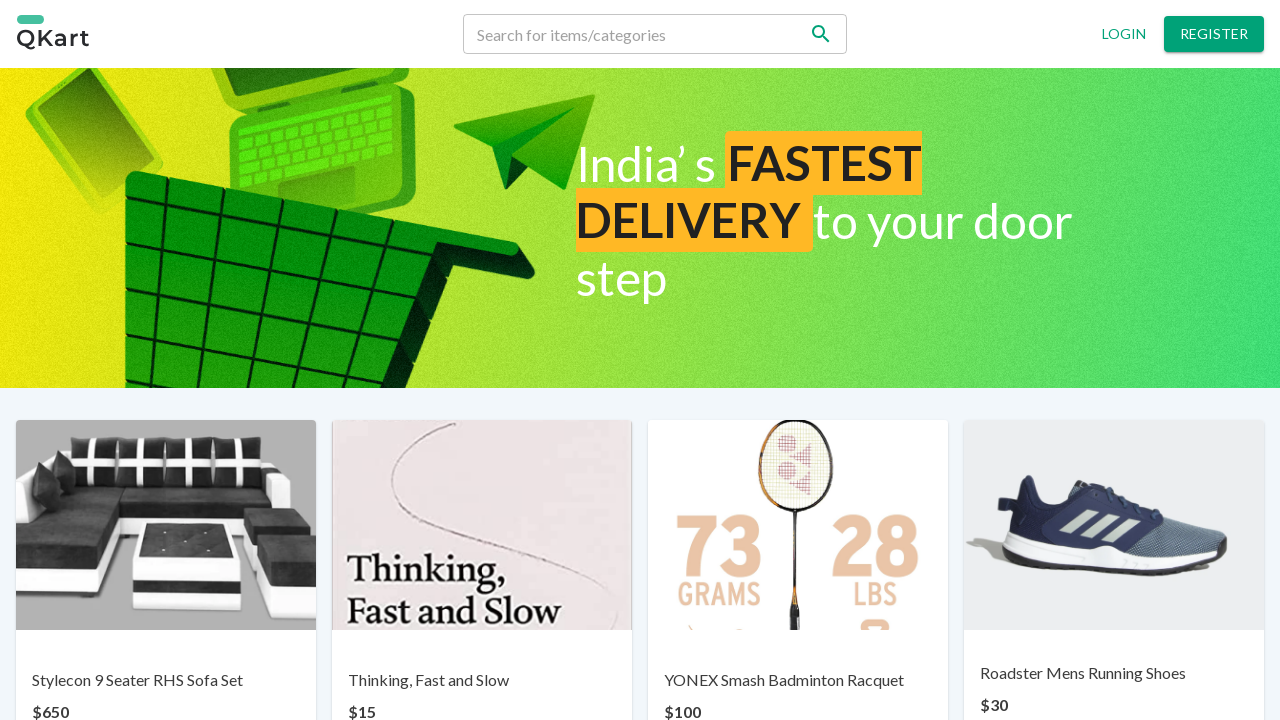

Clicked on Contact us link at (670, 667) on xpath=//p[text()='Contact us']
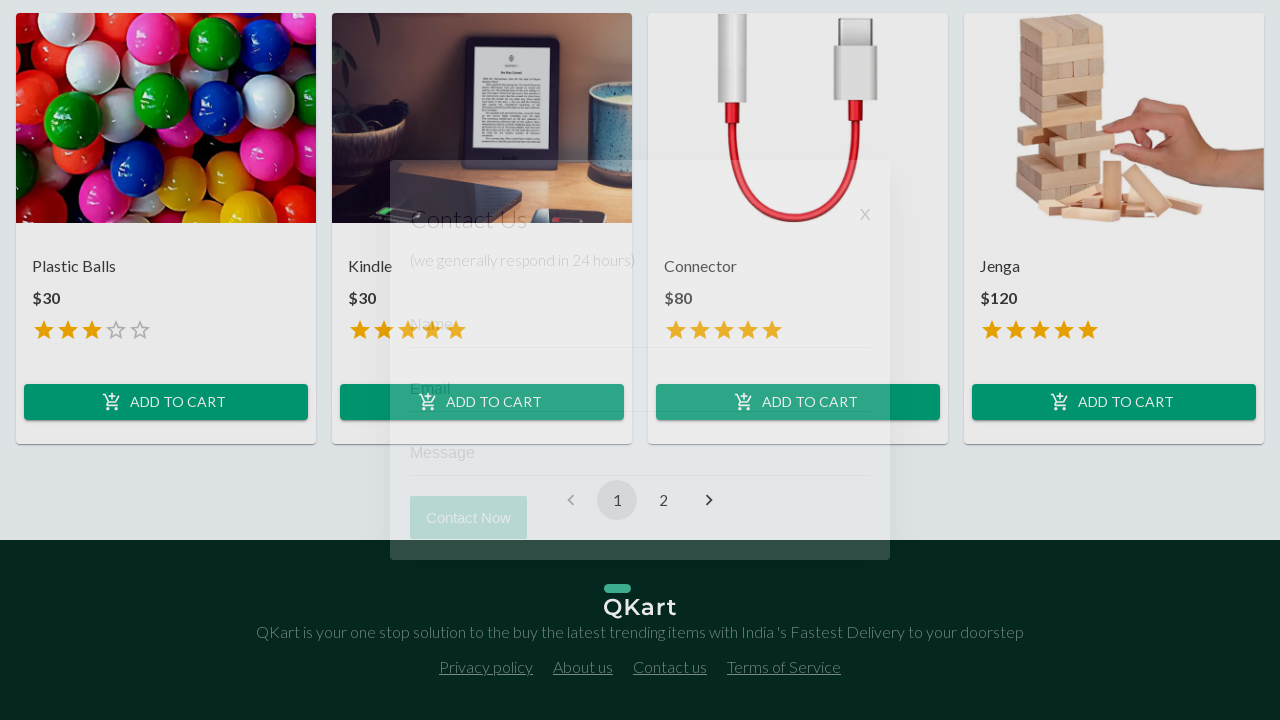

Contact form appeared with name field visible
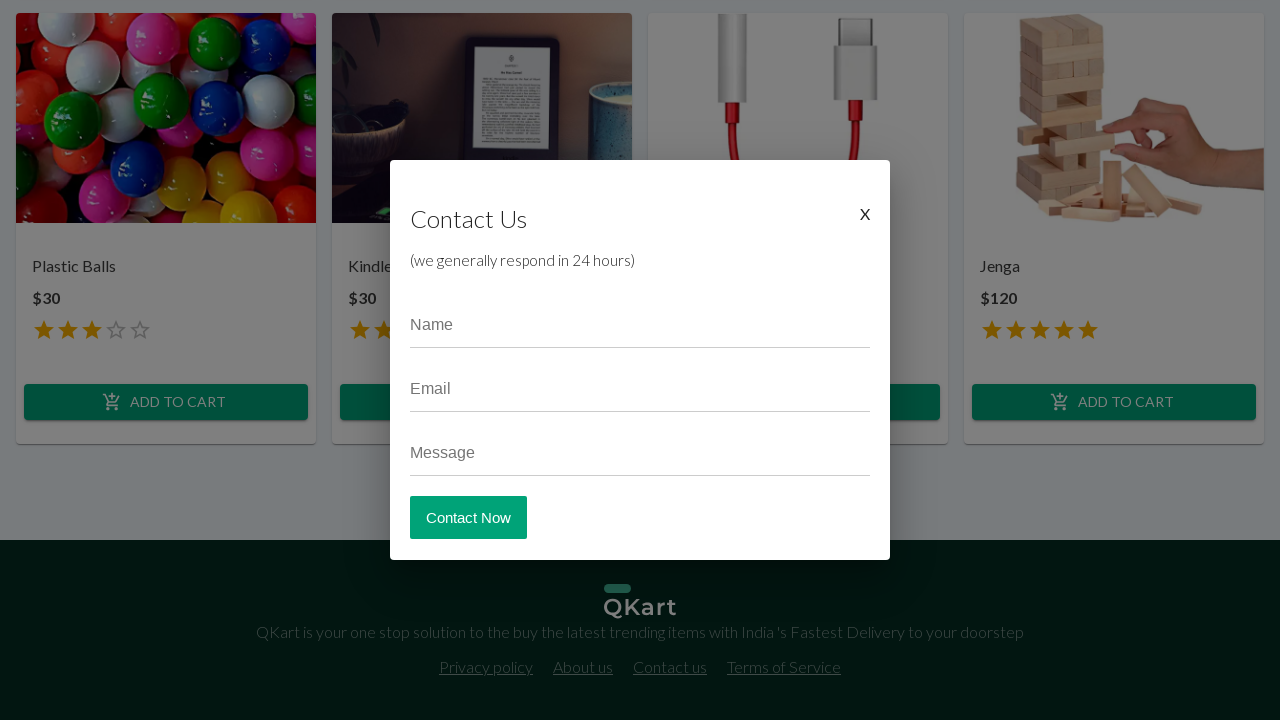

Filled name field with 'John Doe' on //input[@placeholder='Name']
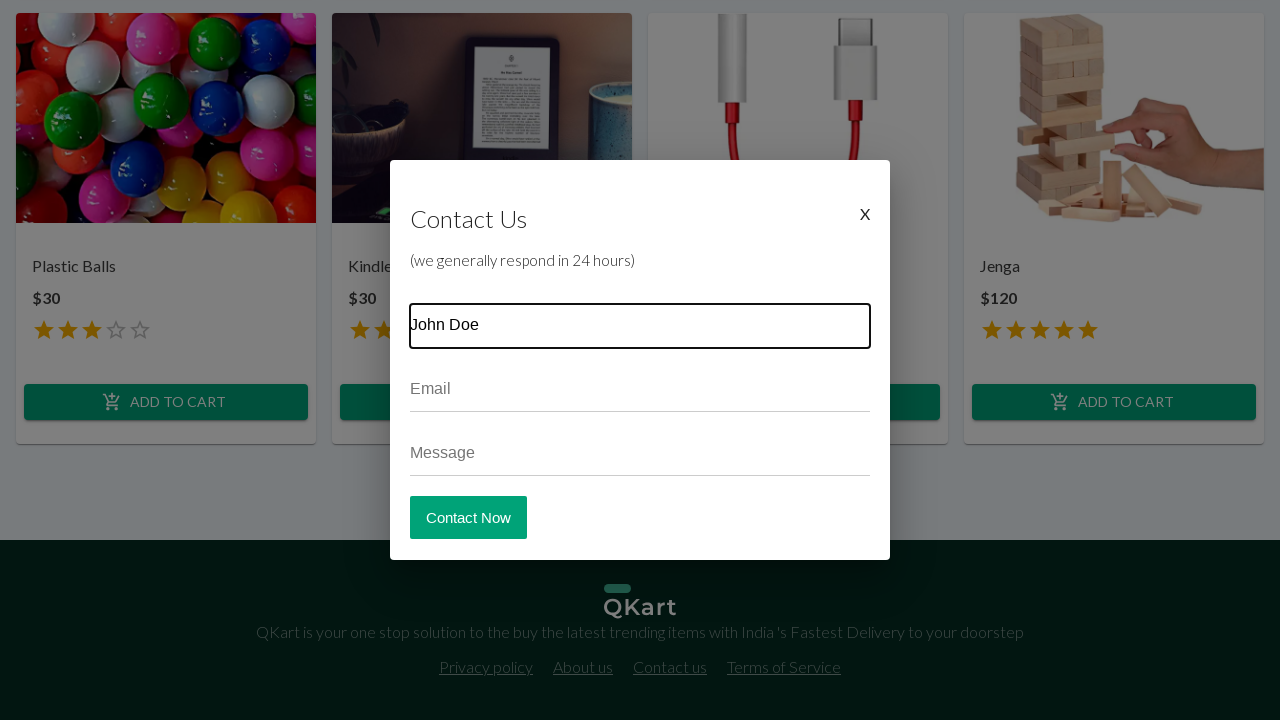

Filled email field with 'johndoe@example.com' on //input[@placeholder='Email']
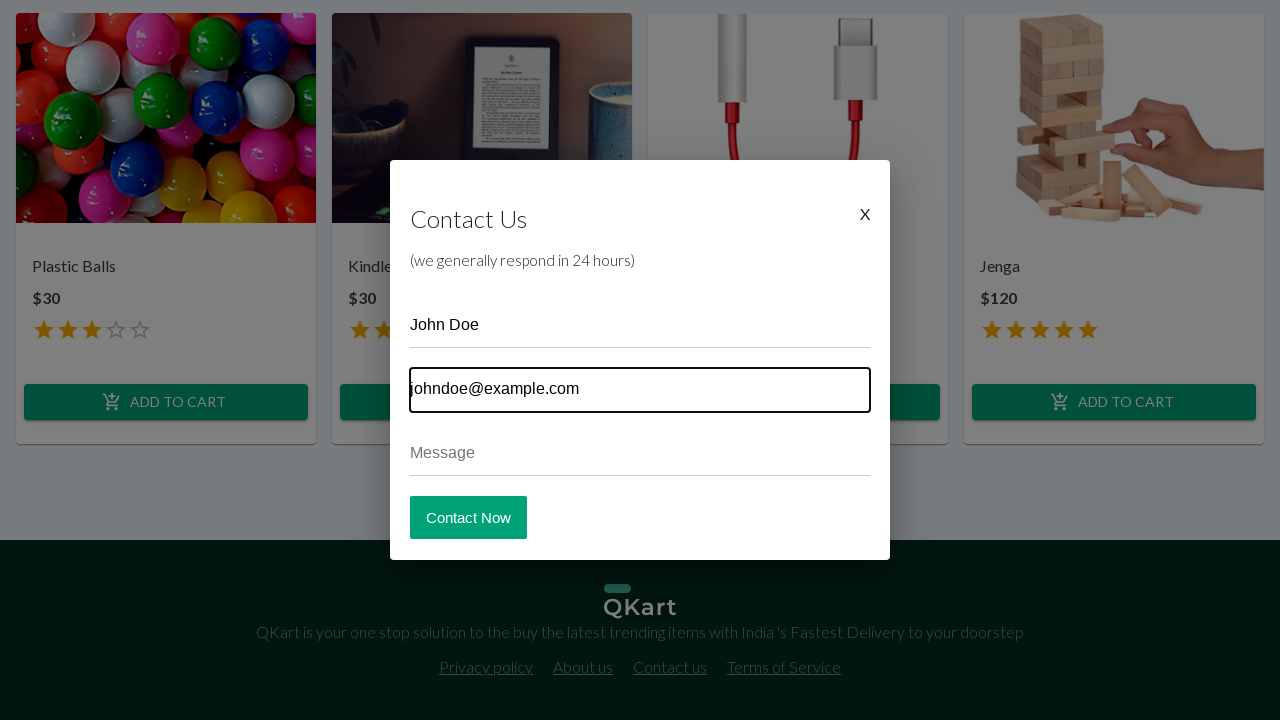

Filled message field with 'Hello, I have a question about your products.' on //input[@placeholder='Message']
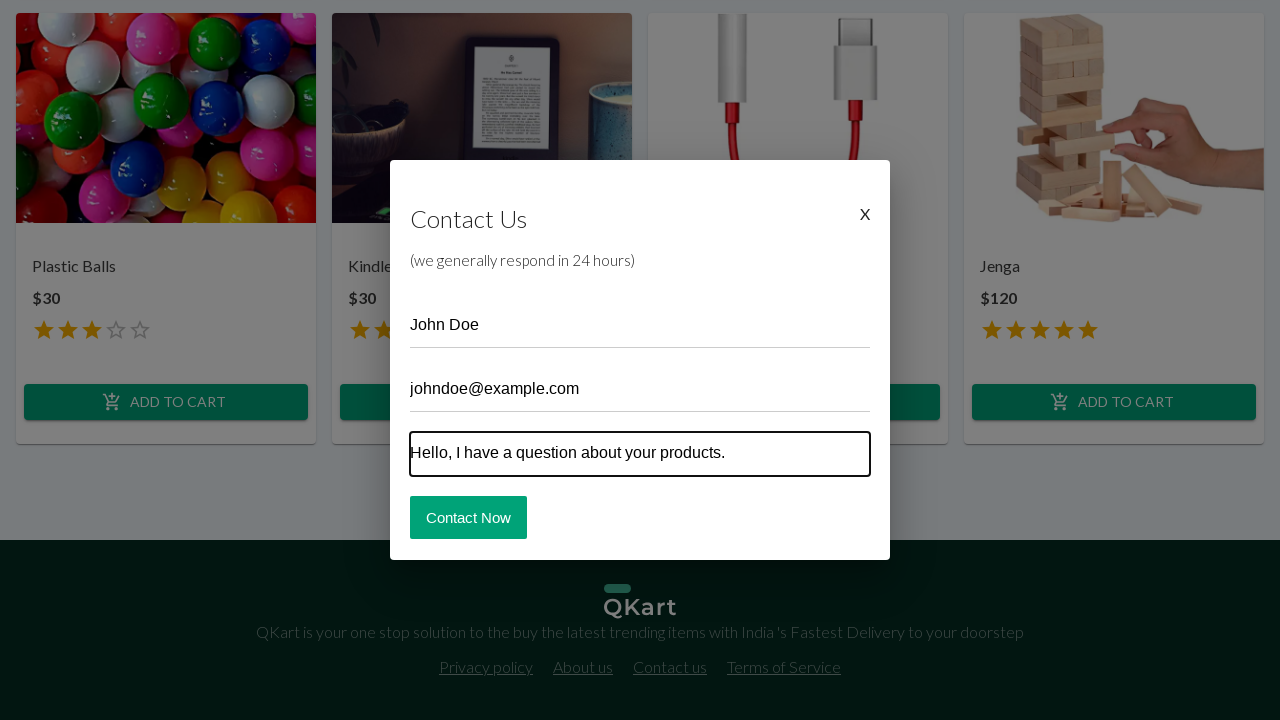

Clicked Contact Now button to submit form at (468, 517) on xpath=//button[text()=' Contact Now']
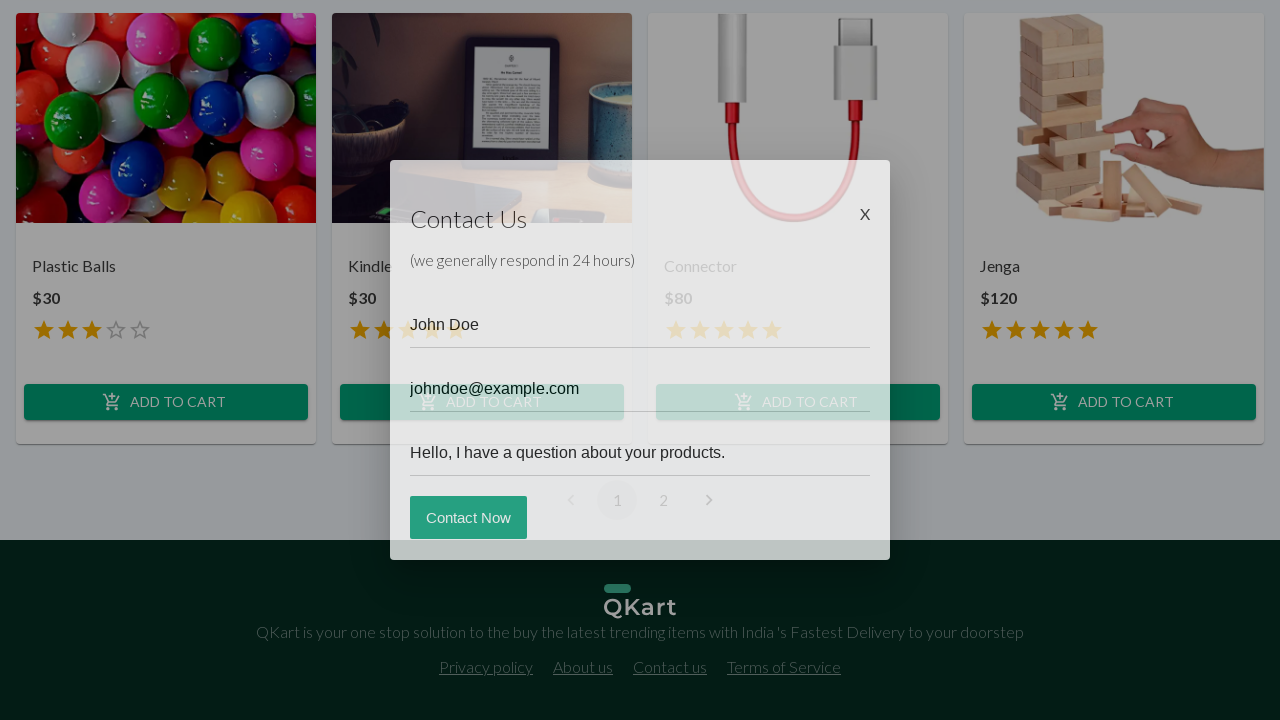

Waited 2 seconds for form submission to process
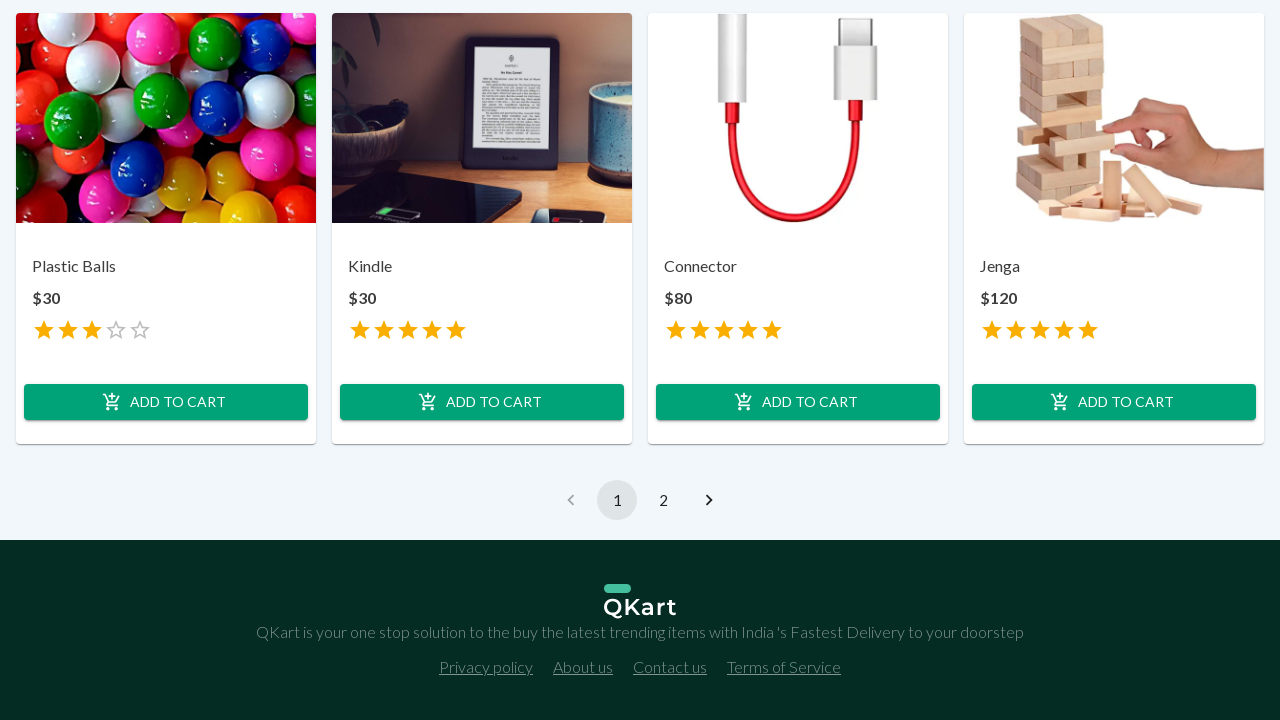

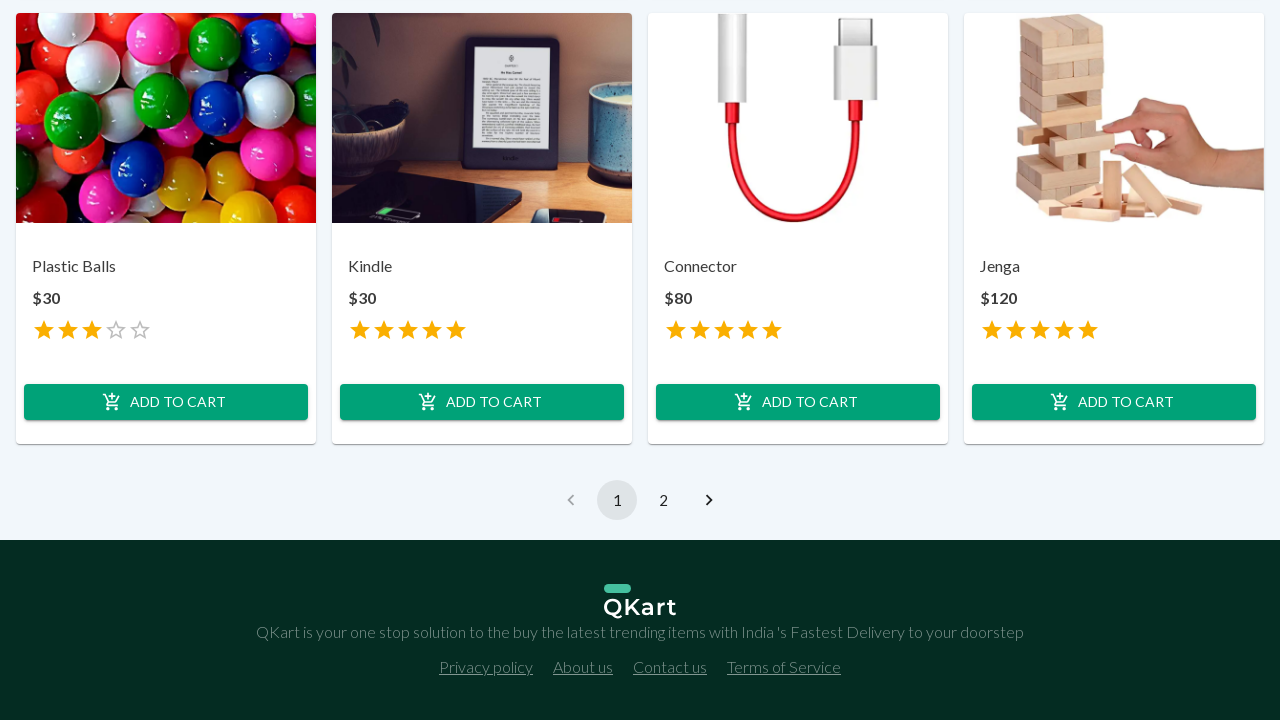